Tests the Paper CD Case generator form by filling in artist name, album title, track names, selecting case type and paper format options, then submitting the form to generate a printable CD case cover.

Starting URL: https://www.papercdcase.com/index.php

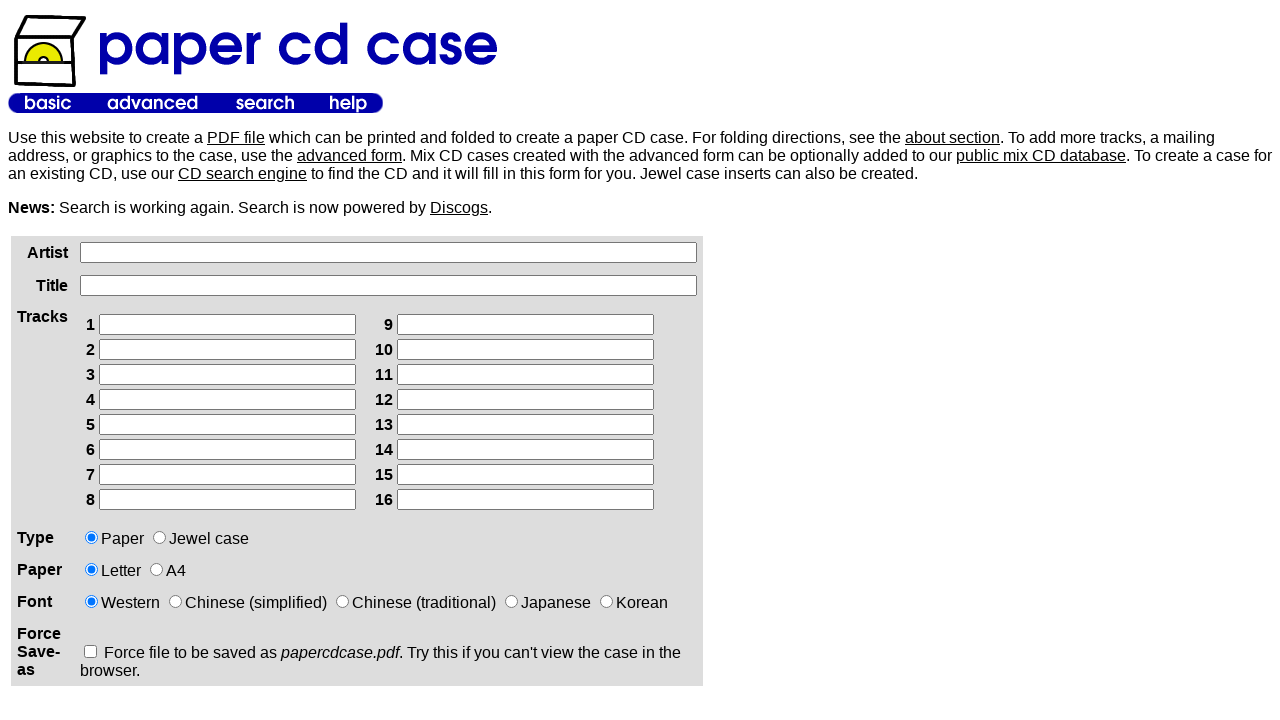

Filled artist name field with 'The Midnight Echo' on xpath=/html/body/table[2]/tbody/tr/td[1]/div/form/table/tbody/tr[1]/td[2]/input
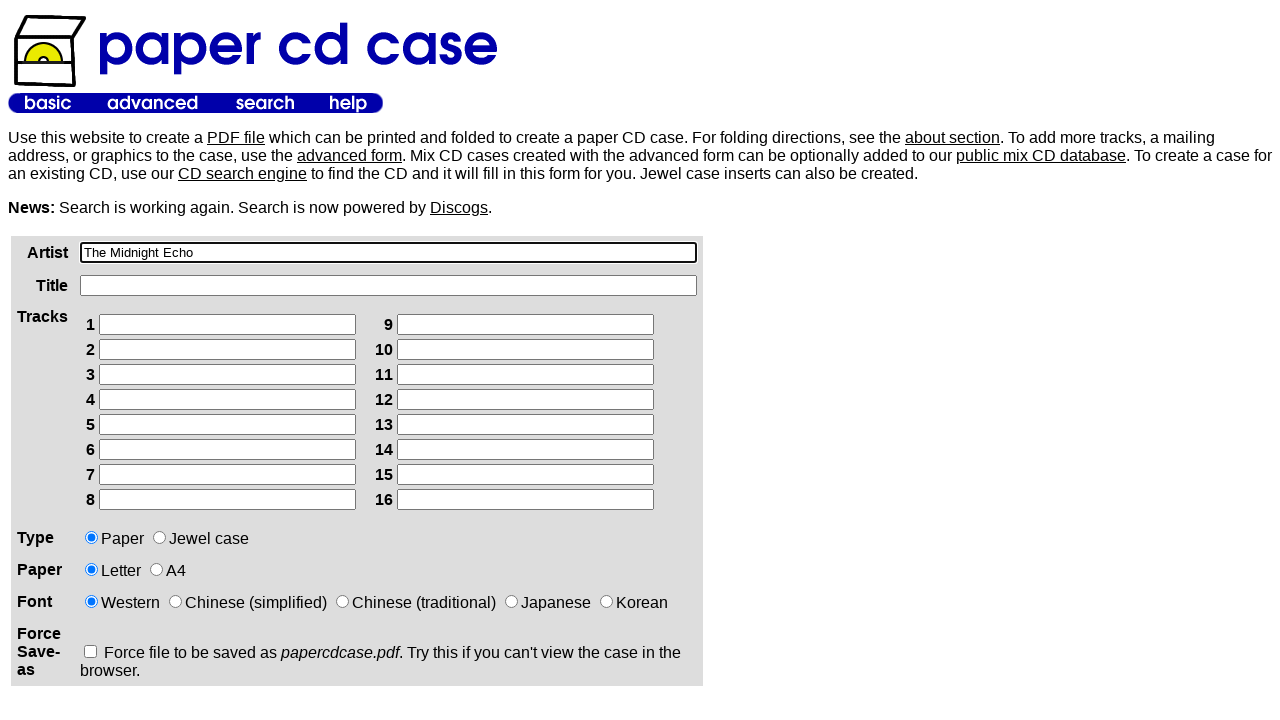

Filled album title field with 'Starlight Dreams' on xpath=/html/body/table[2]/tbody/tr/td[1]/div/form/table/tbody/tr[2]/td[2]/input
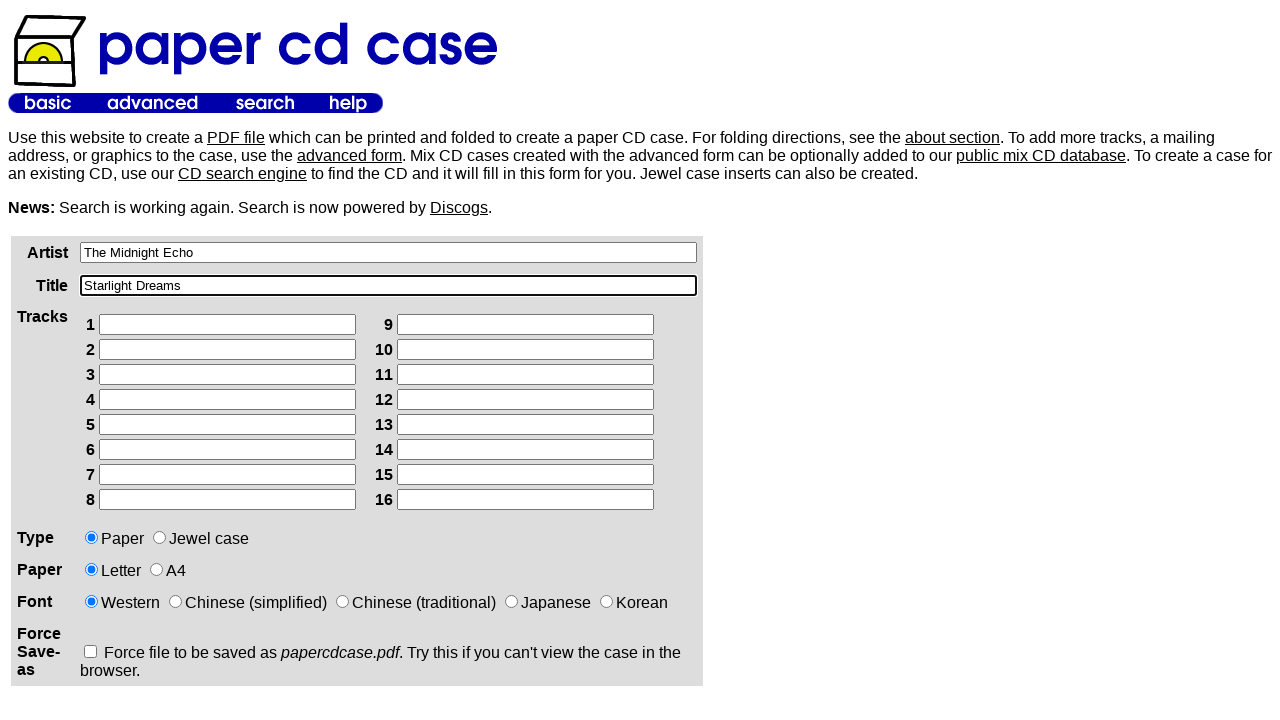

Filled left column track 1 with 'Opening Dawn' on xpath=/html/body/table[2]/tbody/tr/td[1]/div/form/table/tbody/tr[3]/td[2]/table/
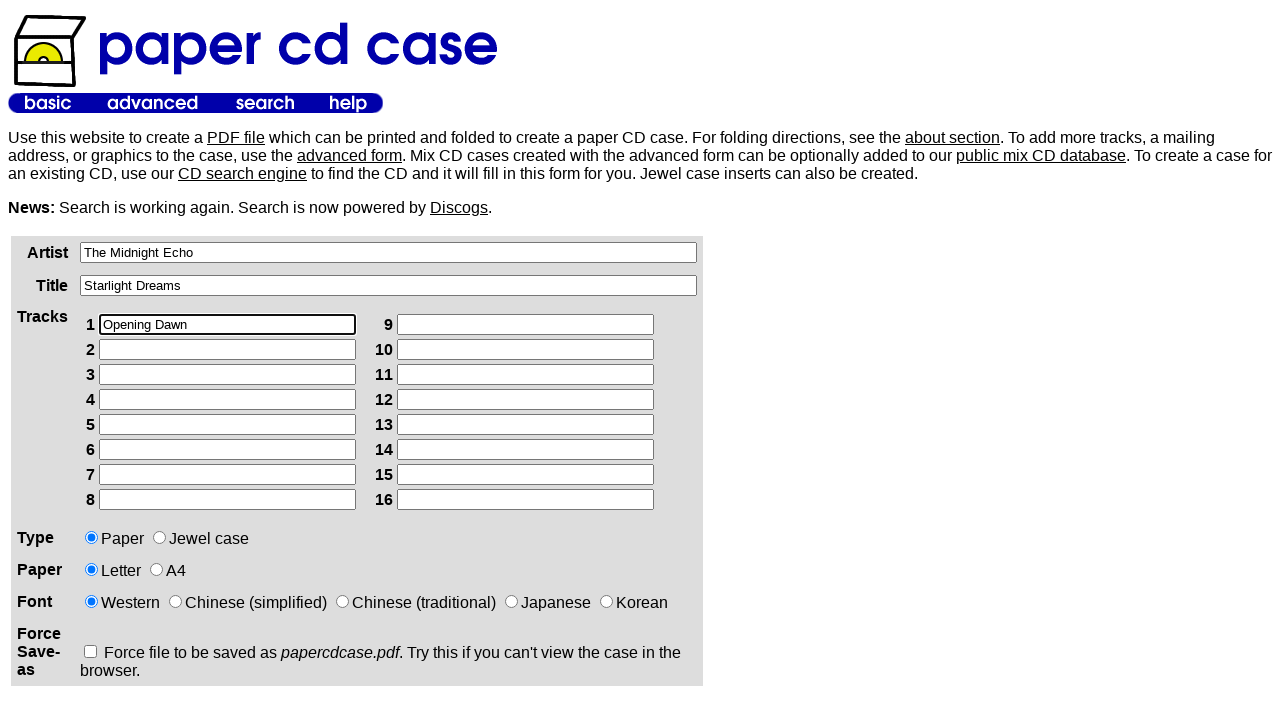

Filled left column track 2 with 'City Lights' on xpath=/html/body/table[2]/tbody/tr/td[1]/div/form/table/tbody/tr[3]/td[2]/table/
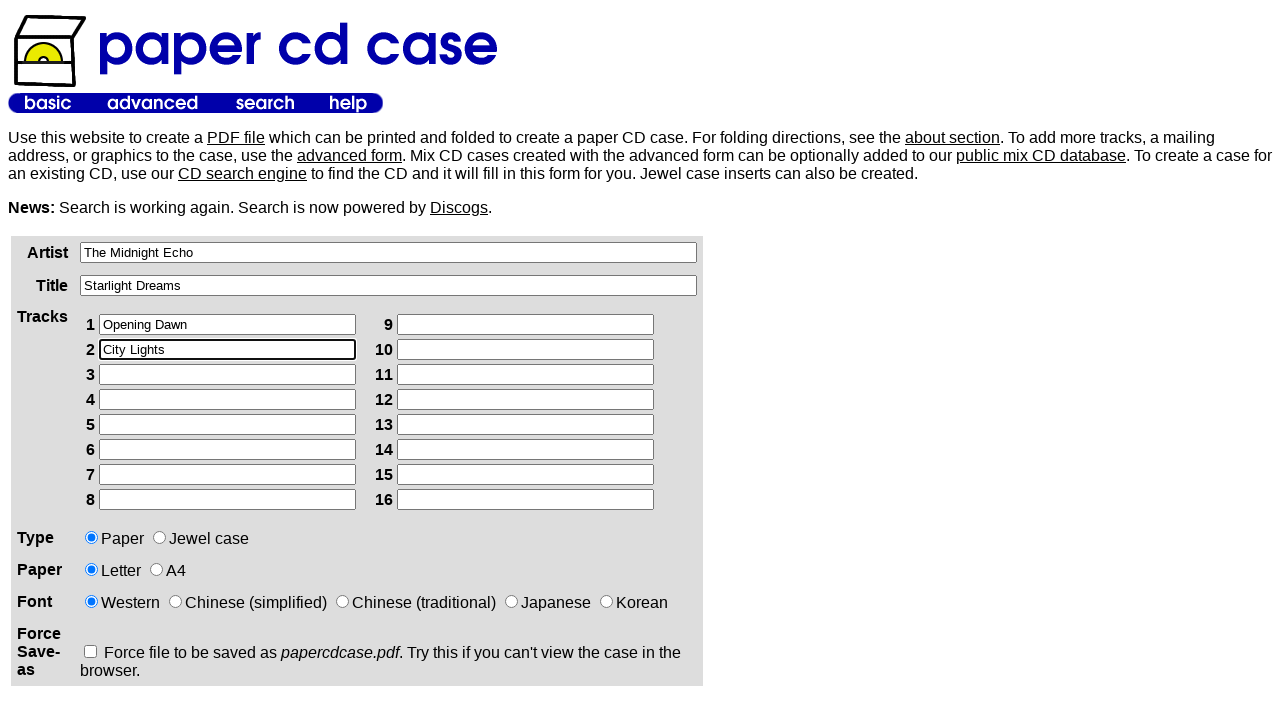

Filled left column track 3 with 'Neon Memories' on xpath=/html/body/table[2]/tbody/tr/td[1]/div/form/table/tbody/tr[3]/td[2]/table/
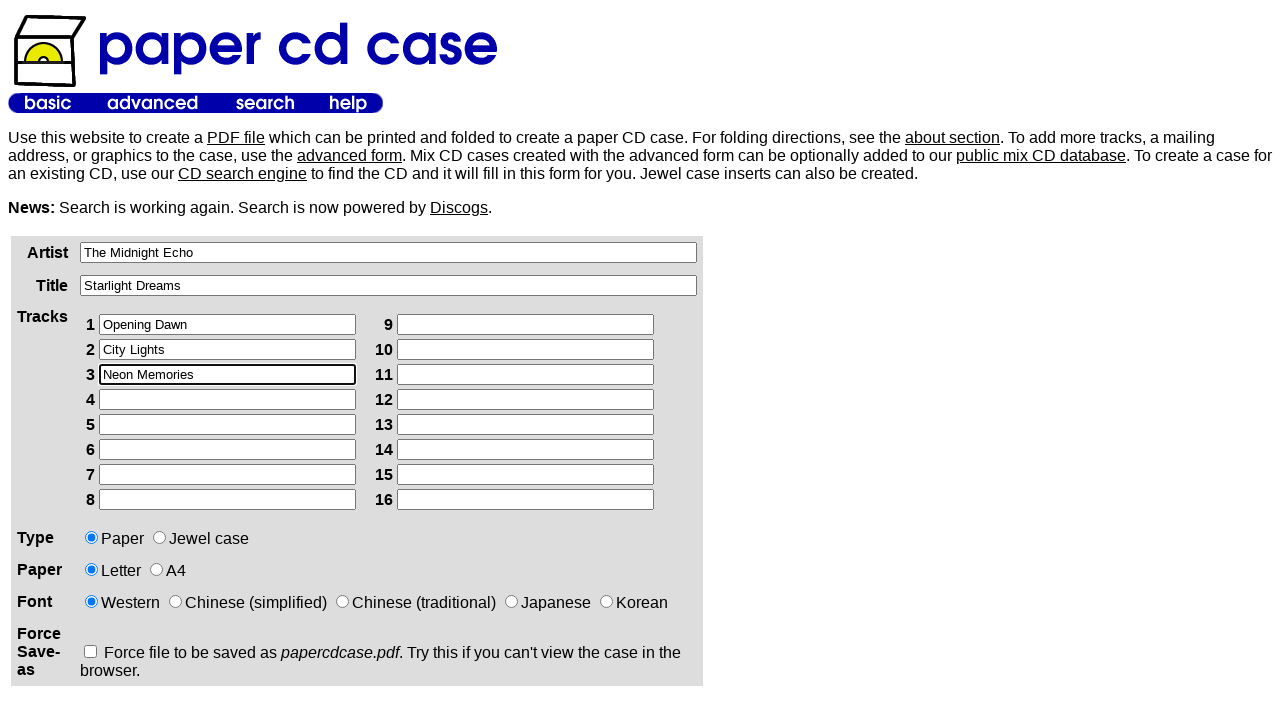

Filled left column track 4 with 'Distant Horizons' on xpath=/html/body/table[2]/tbody/tr/td[1]/div/form/table/tbody/tr[3]/td[2]/table/
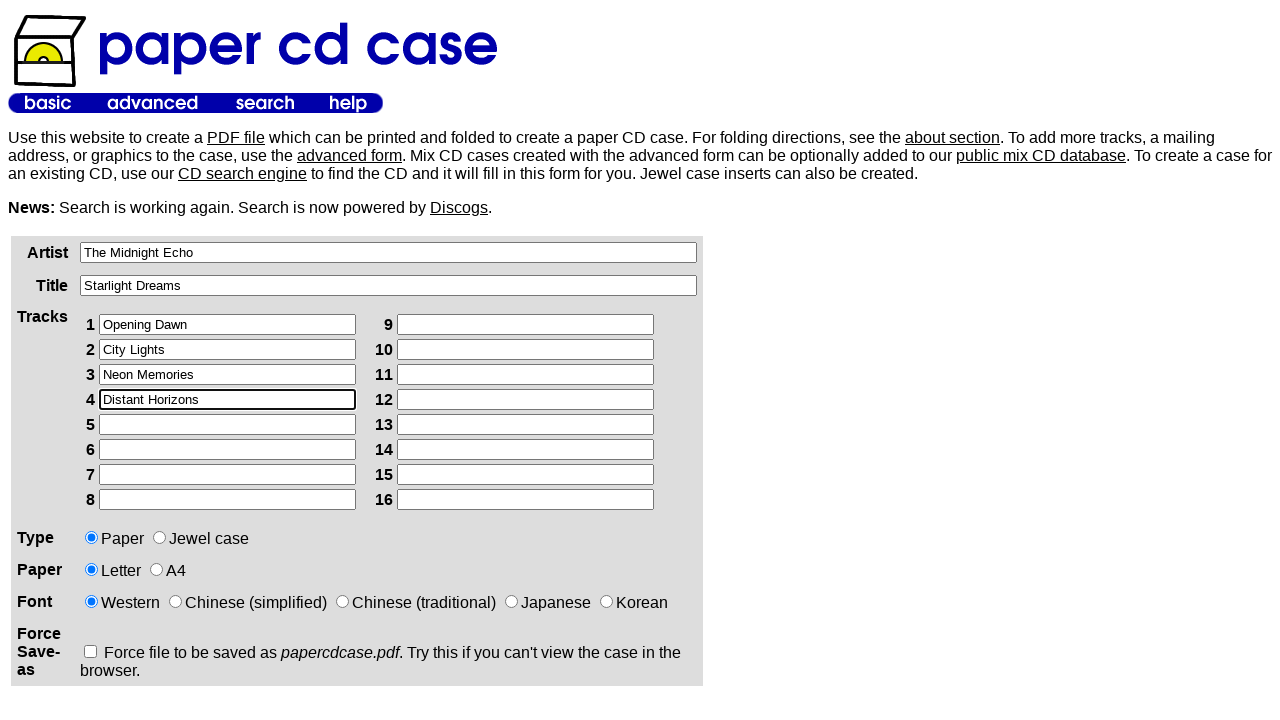

Filled left column track 5 with 'Echoes in Time' on xpath=/html/body/table[2]/tbody/tr/td[1]/div/form/table/tbody/tr[3]/td[2]/table/
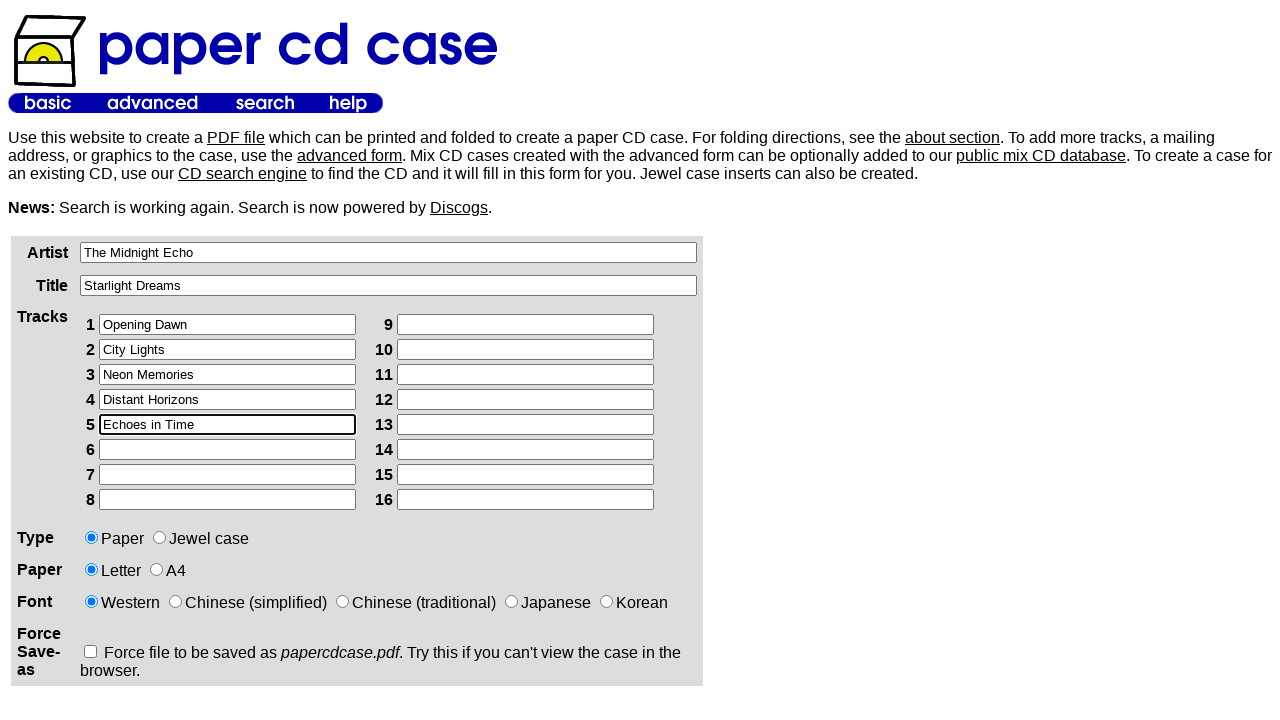

Filled left column track 6 with 'Midnight Drive' on xpath=/html/body/table[2]/tbody/tr/td[1]/div/form/table/tbody/tr[3]/td[2]/table/
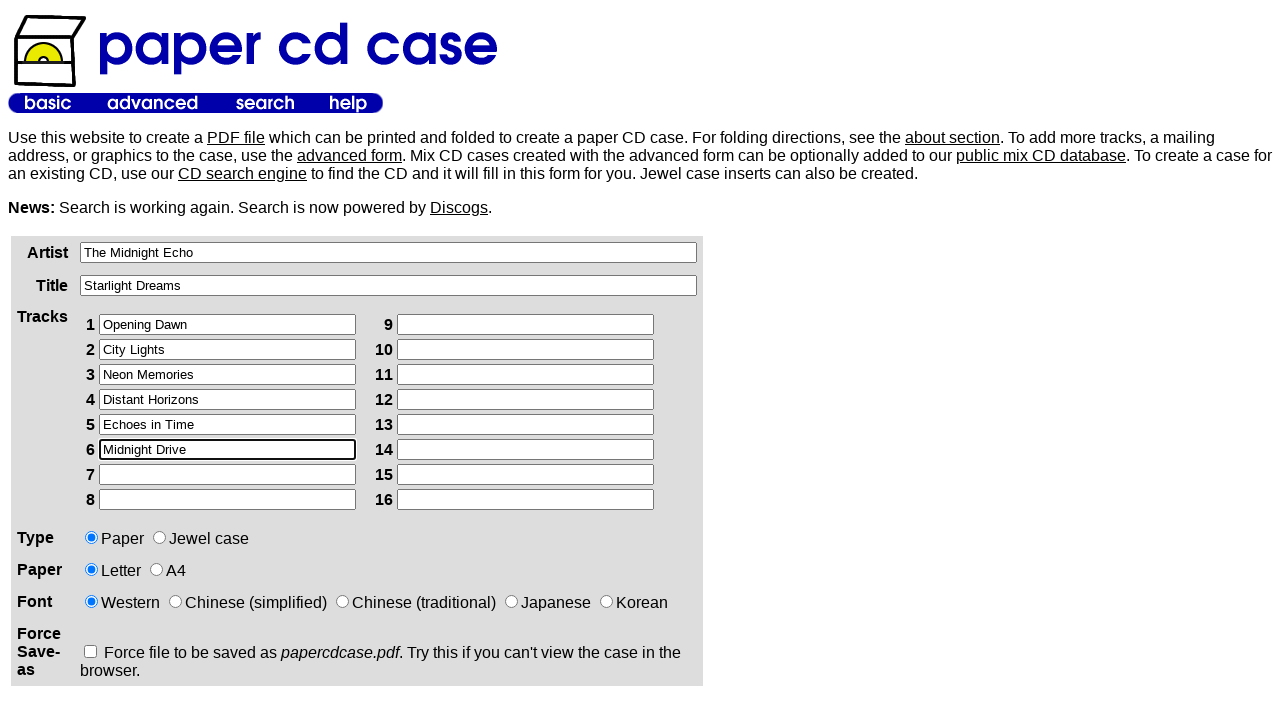

Filled left column track 7 with 'Fading Stars' on xpath=/html/body/table[2]/tbody/tr/td[1]/div/form/table/tbody/tr[3]/td[2]/table/
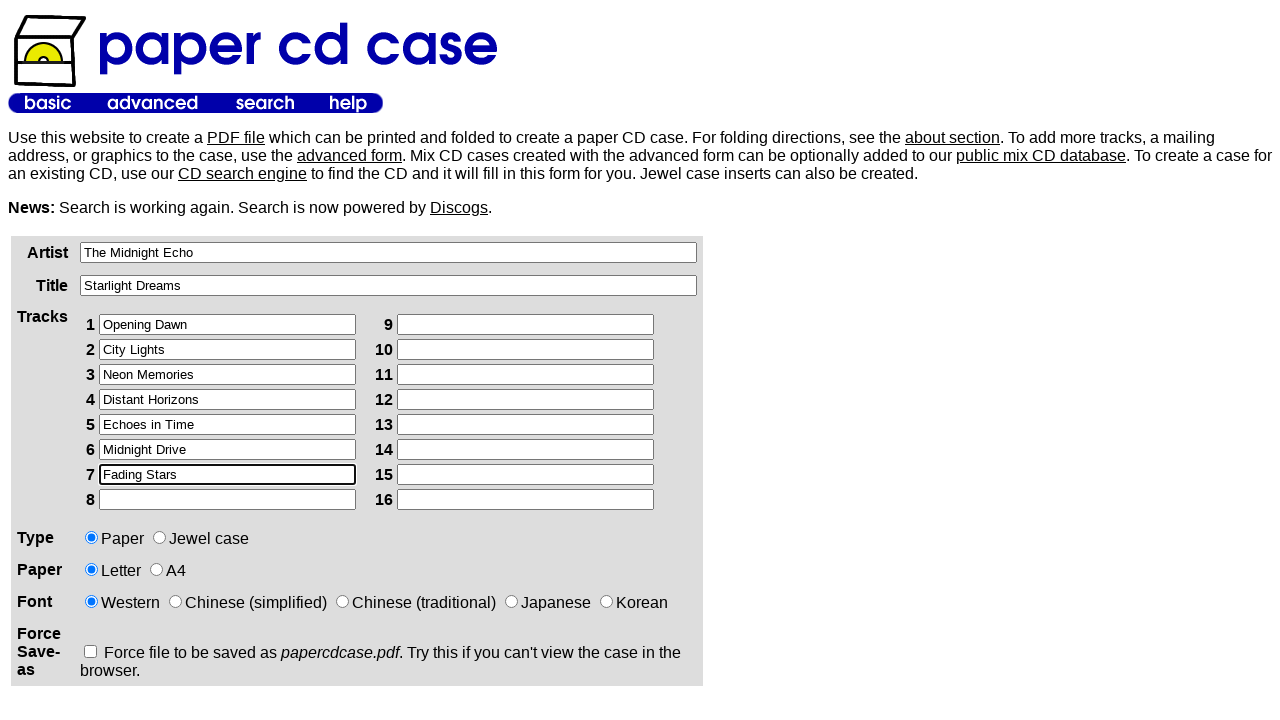

Filled left column track 8 with 'Electric Heart' on xpath=/html/body/table[2]/tbody/tr/td[1]/div/form/table/tbody/tr[3]/td[2]/table/
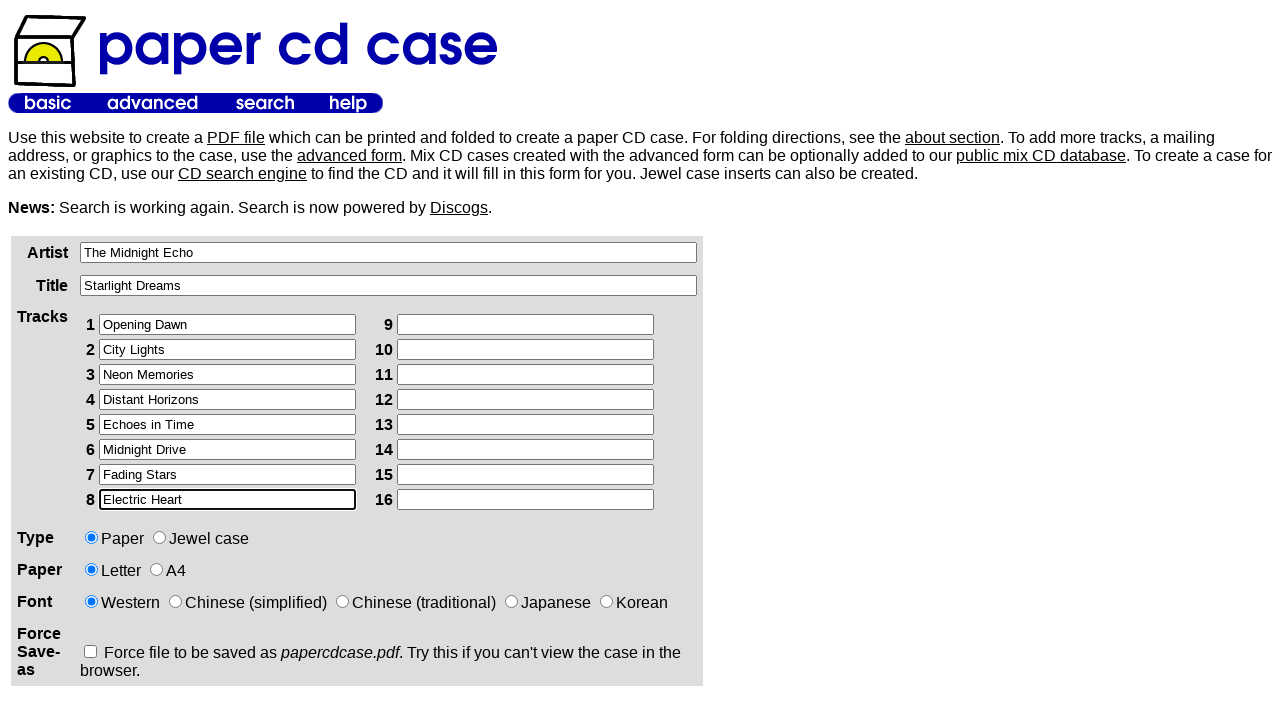

Filled right column track 1 with 'Silver Moon' on xpath=/html/body/table[2]/tbody/tr/td[1]/div/form/table/tbody/tr[3]/td[2]/table/
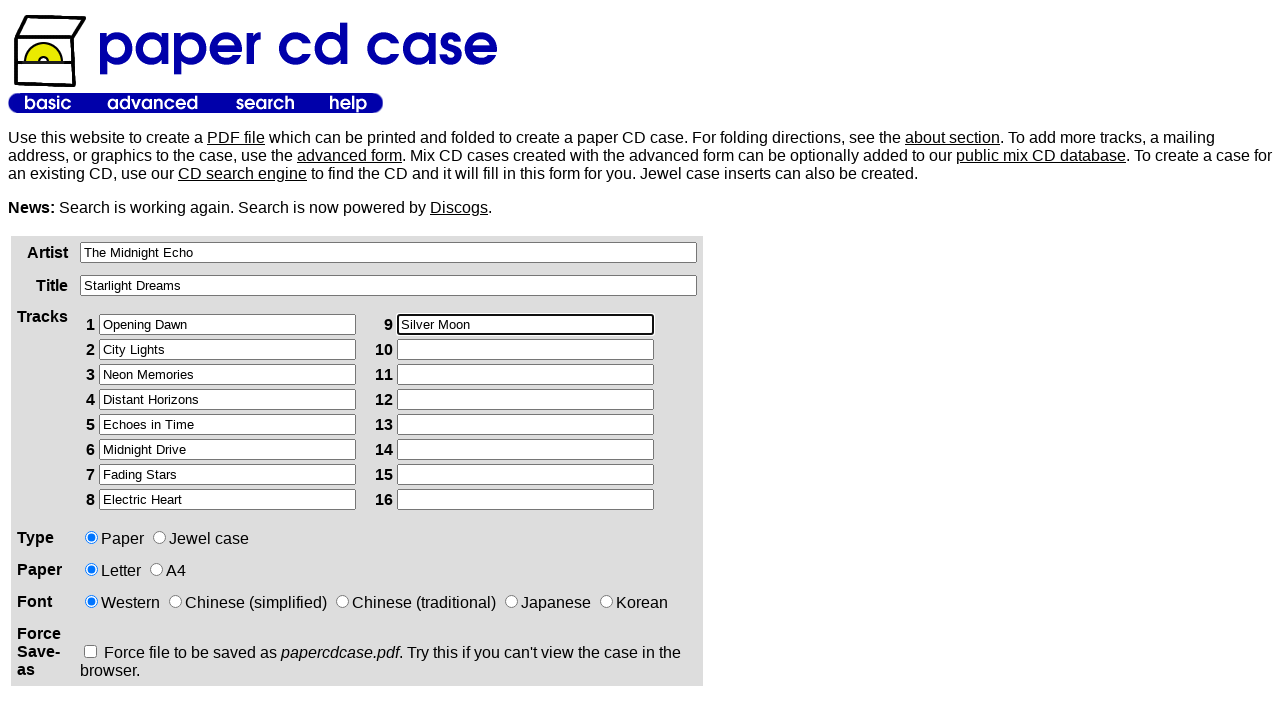

Filled right column track 2 with 'Last Goodbye' on xpath=/html/body/table[2]/tbody/tr/td[1]/div/form/table/tbody/tr[3]/td[2]/table/
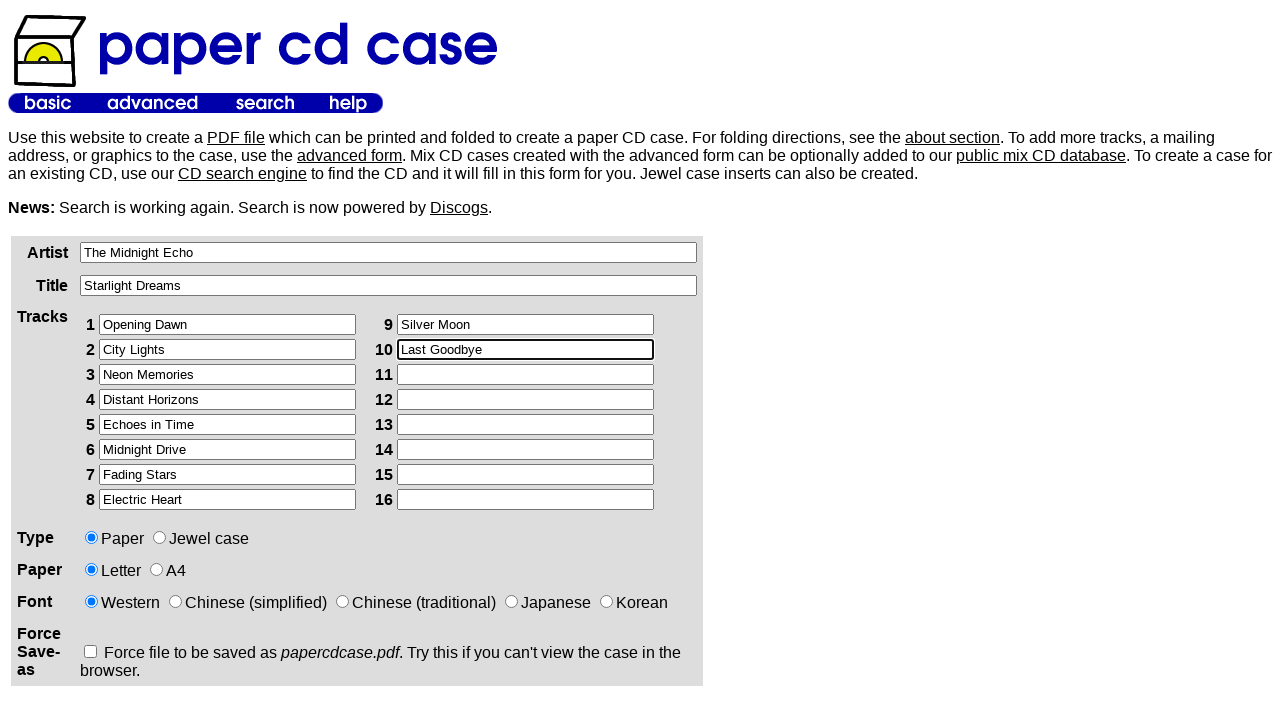

Selected Jewel Case as the case type at (160, 538) on xpath=/html/body/table[2]/tbody/tr/td[1]/div/form/table/tbody/tr[4]/td[2]/input[
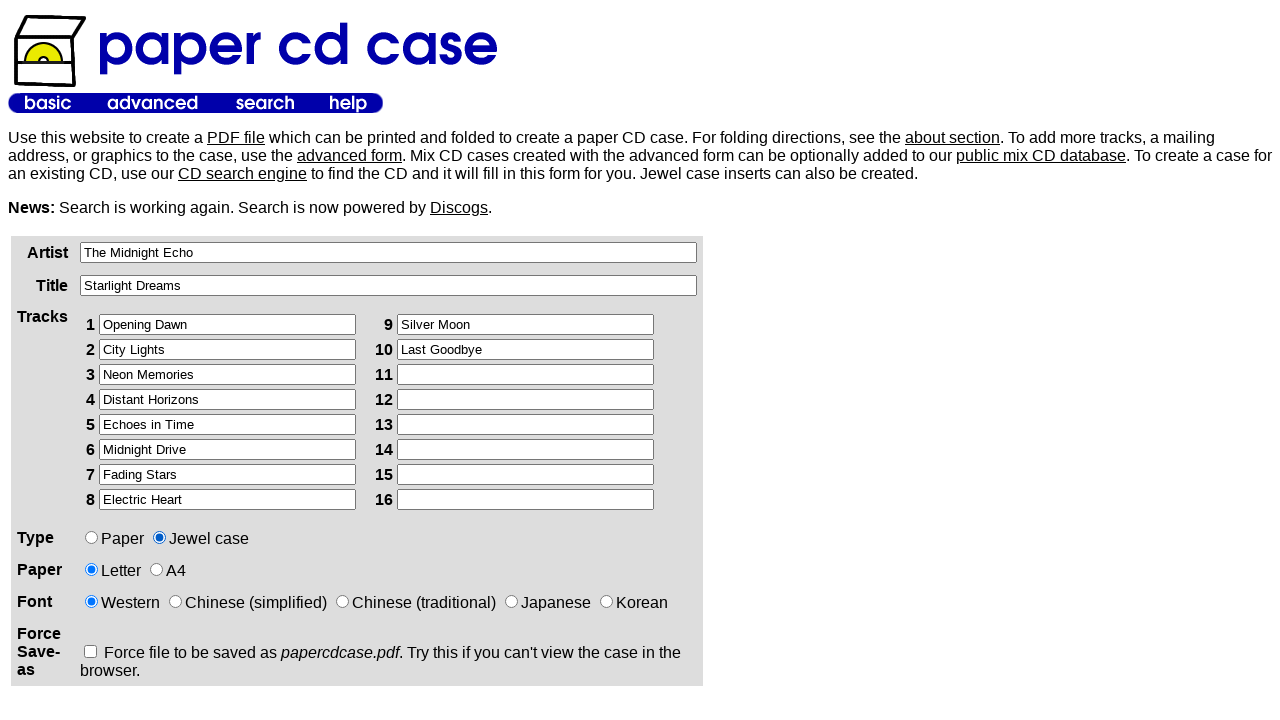

Selected A4 as the paper format at (156, 570) on xpath=/html/body/table[2]/tbody/tr/td[1]/div/form/table/tbody/tr[5]/td[2]/input[
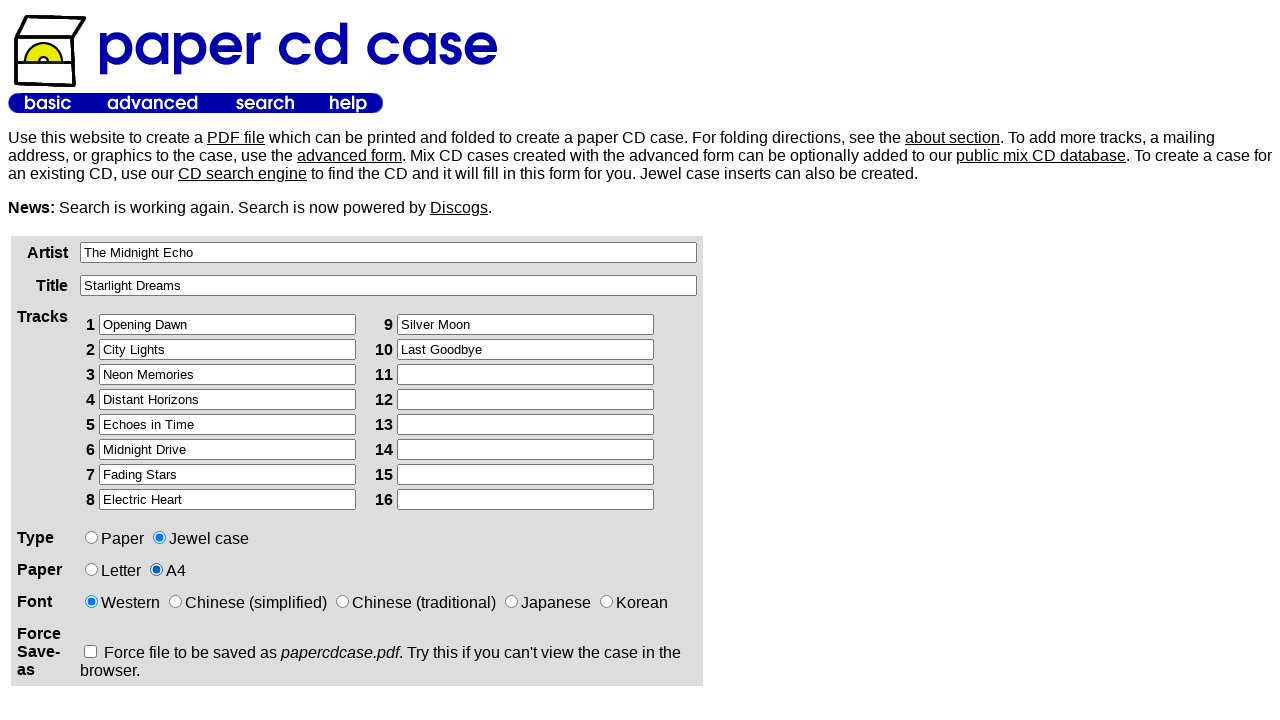

Clicked the submit button to generate CD case cover at (125, 360) on xpath=/html/body/table[2]/tbody/tr/td[1]/div/form/p/input
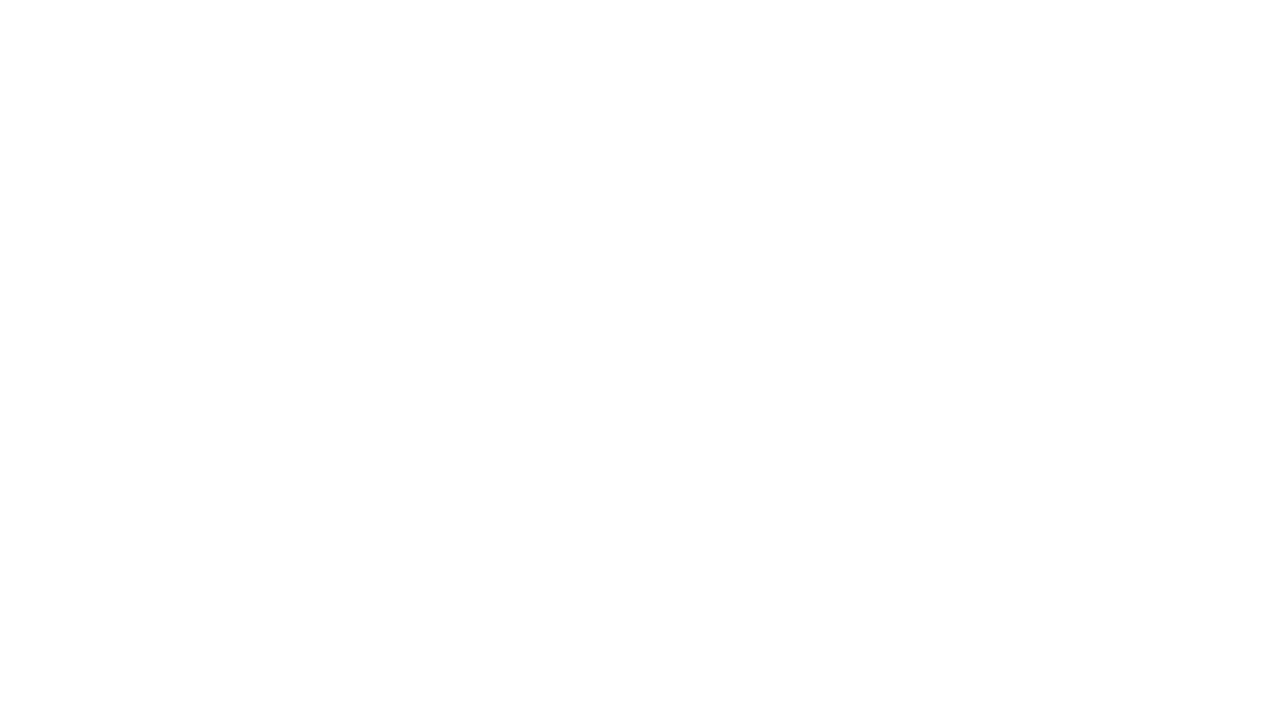

Waited for form submission to complete
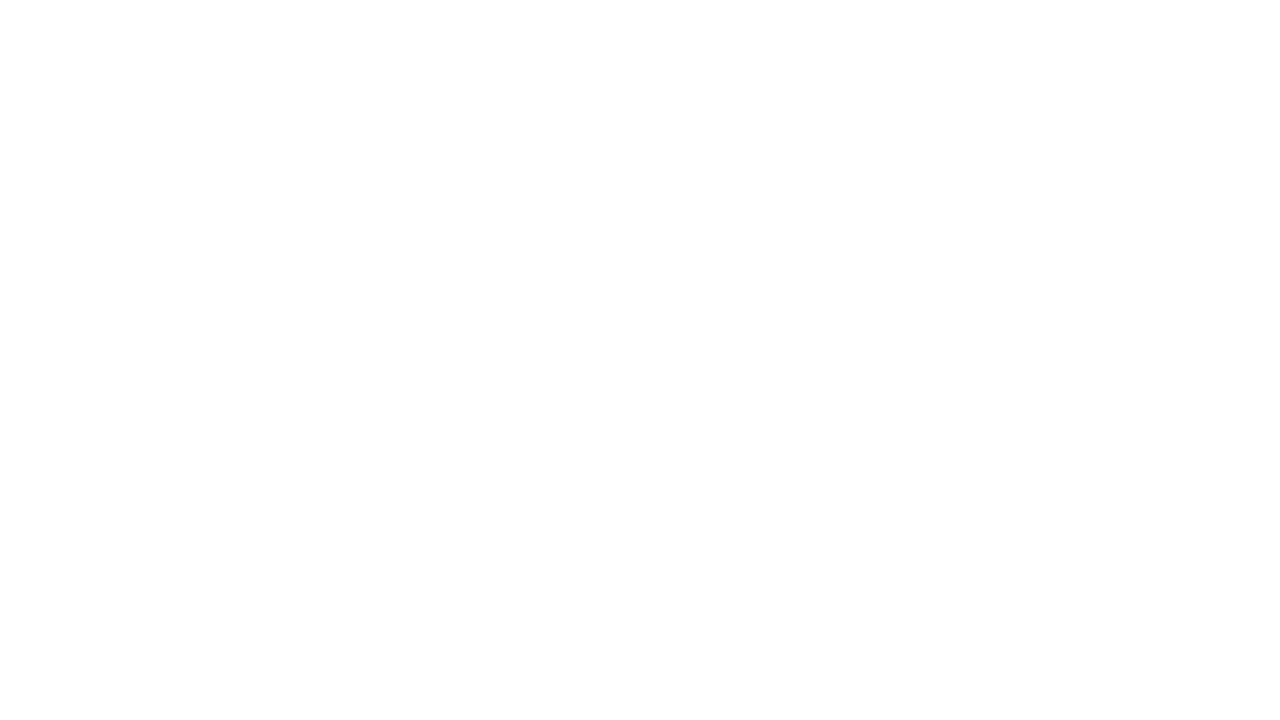

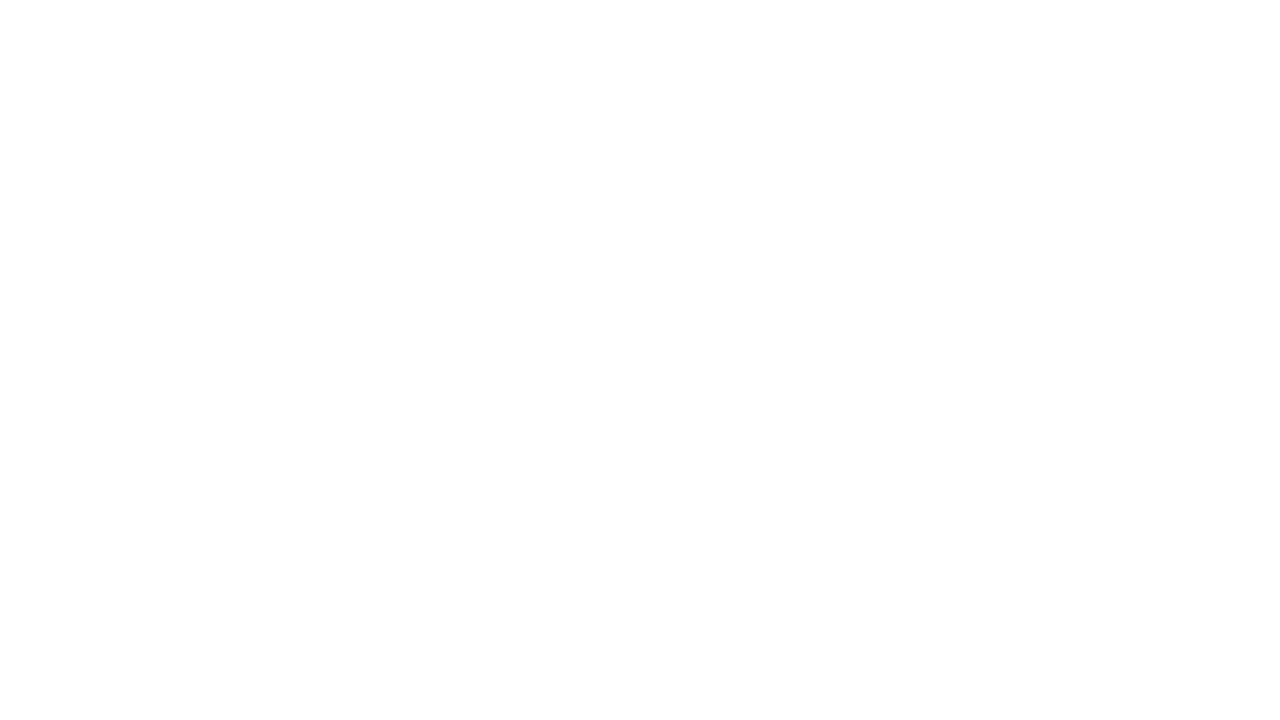